Tests that Clear completed button is hidden when there are no completed items.

Starting URL: https://demo.playwright.dev/todomvc

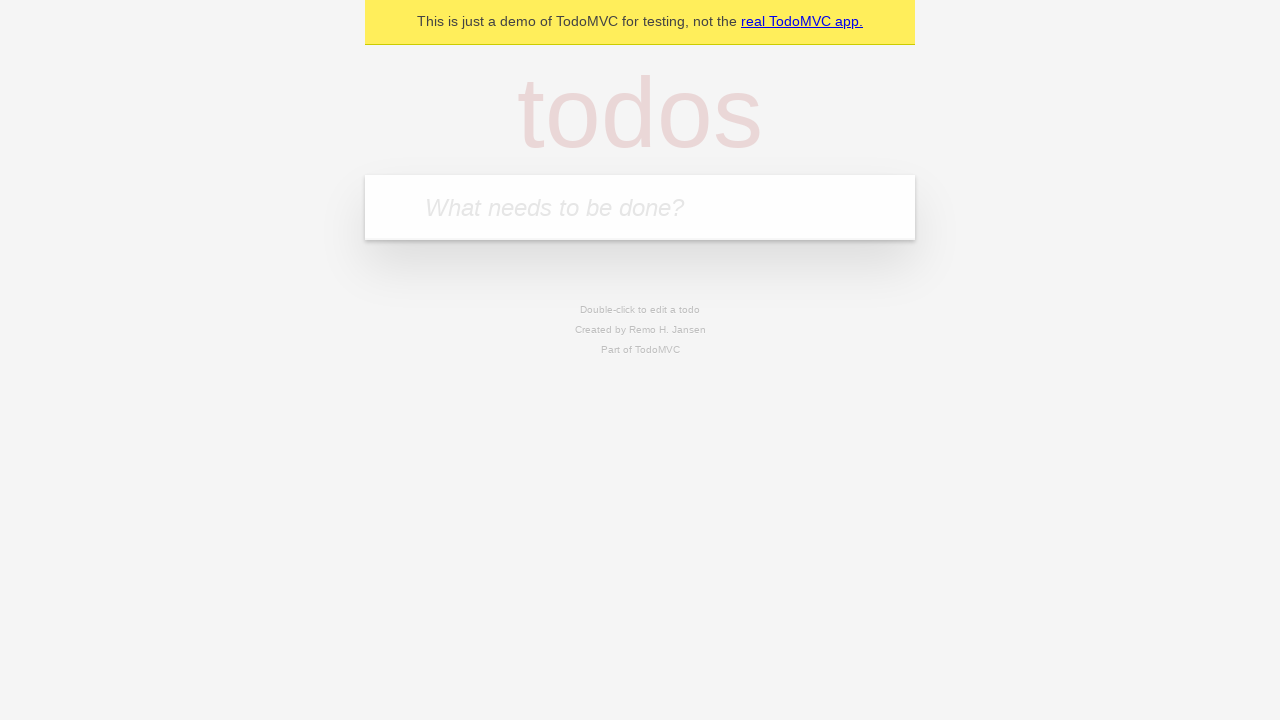

Filled todo input with 'buy some cheese' on internal:attr=[placeholder="What needs to be done?"i]
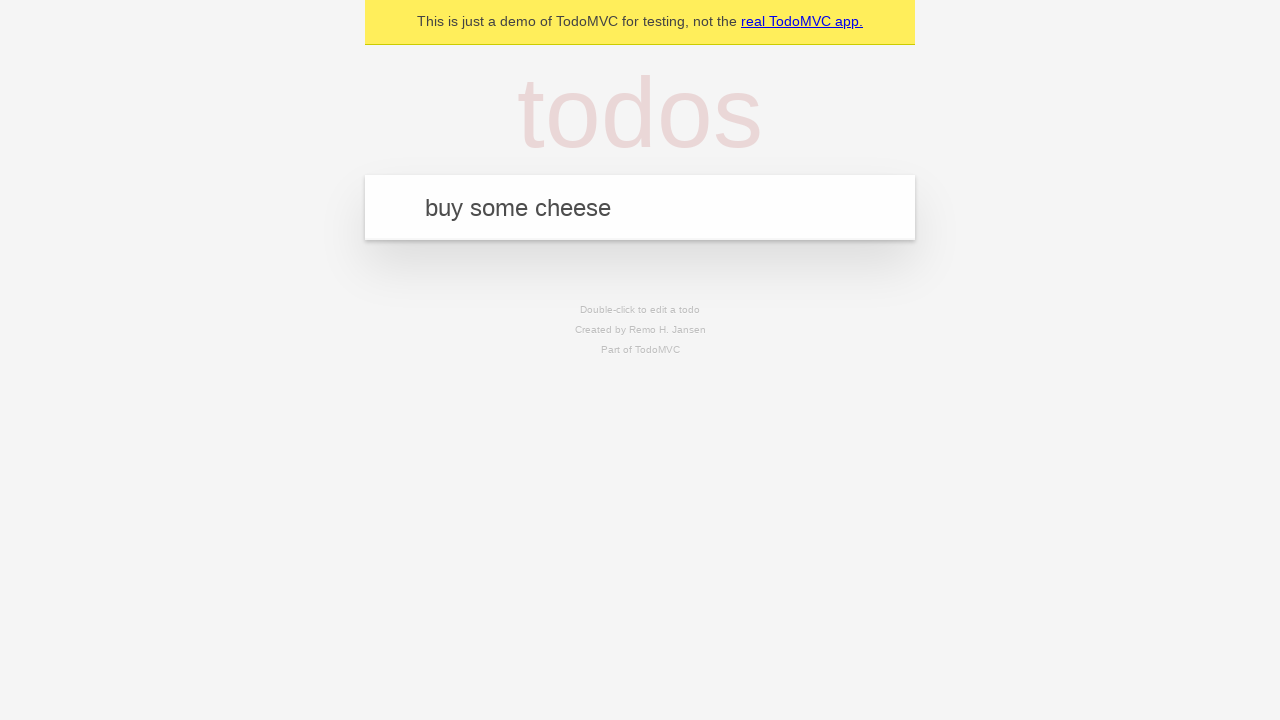

Pressed Enter to create first todo item on internal:attr=[placeholder="What needs to be done?"i]
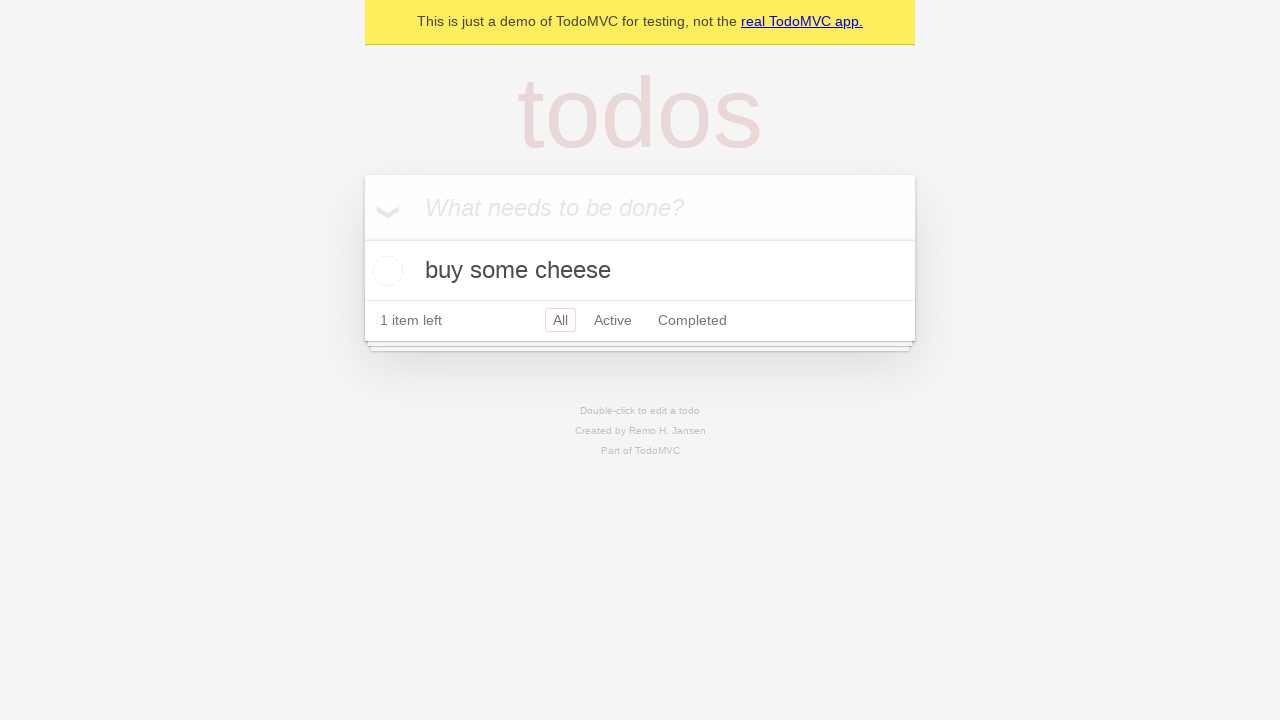

Filled todo input with 'feed the cat' on internal:attr=[placeholder="What needs to be done?"i]
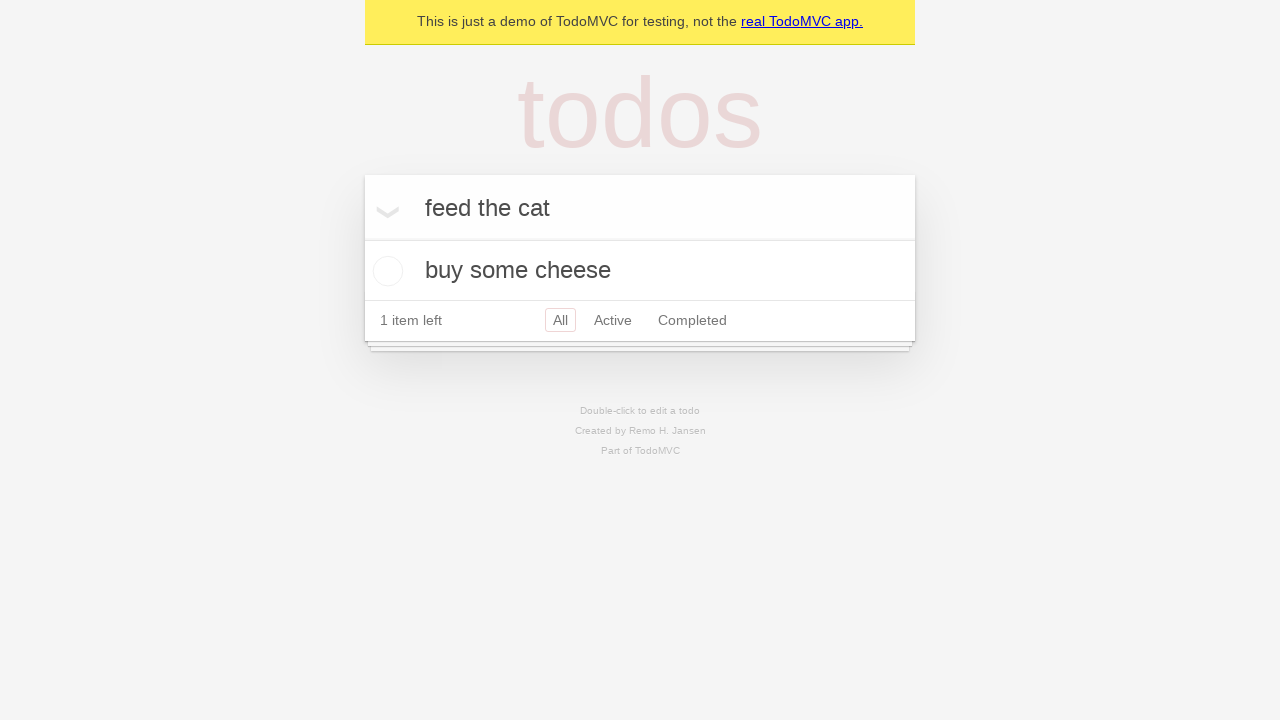

Pressed Enter to create second todo item on internal:attr=[placeholder="What needs to be done?"i]
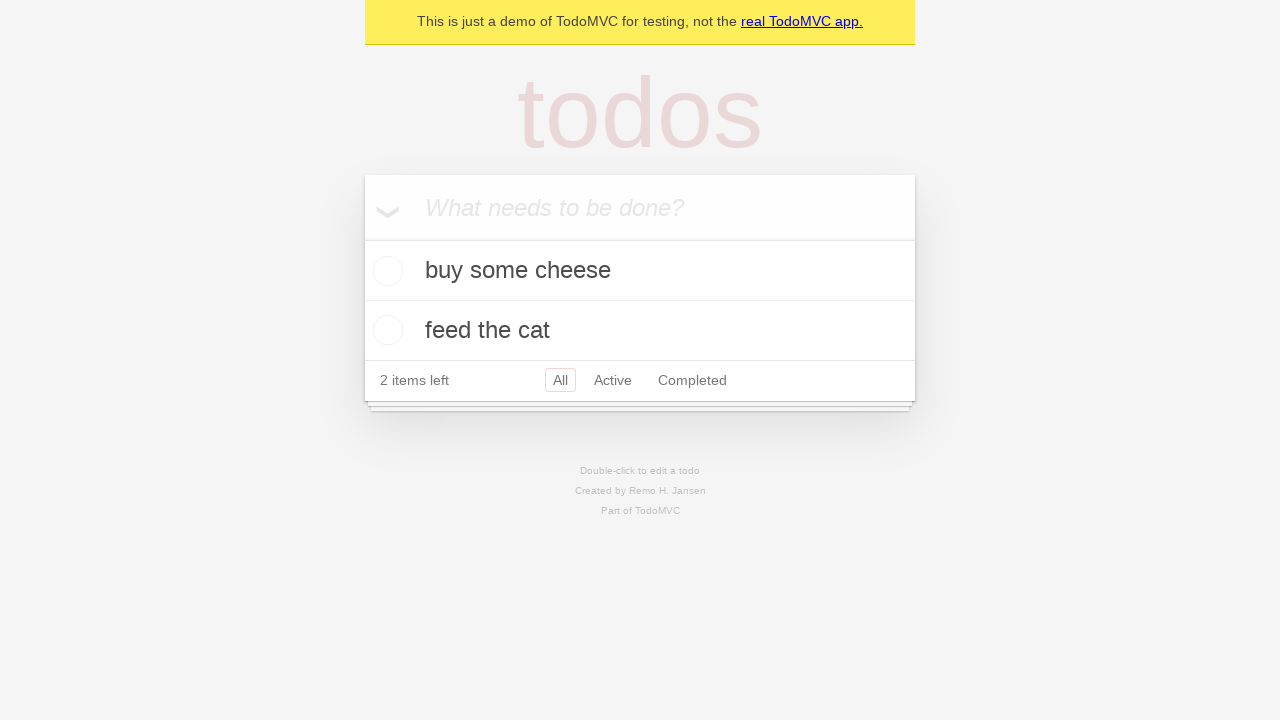

Filled todo input with 'book a doctors appointment' on internal:attr=[placeholder="What needs to be done?"i]
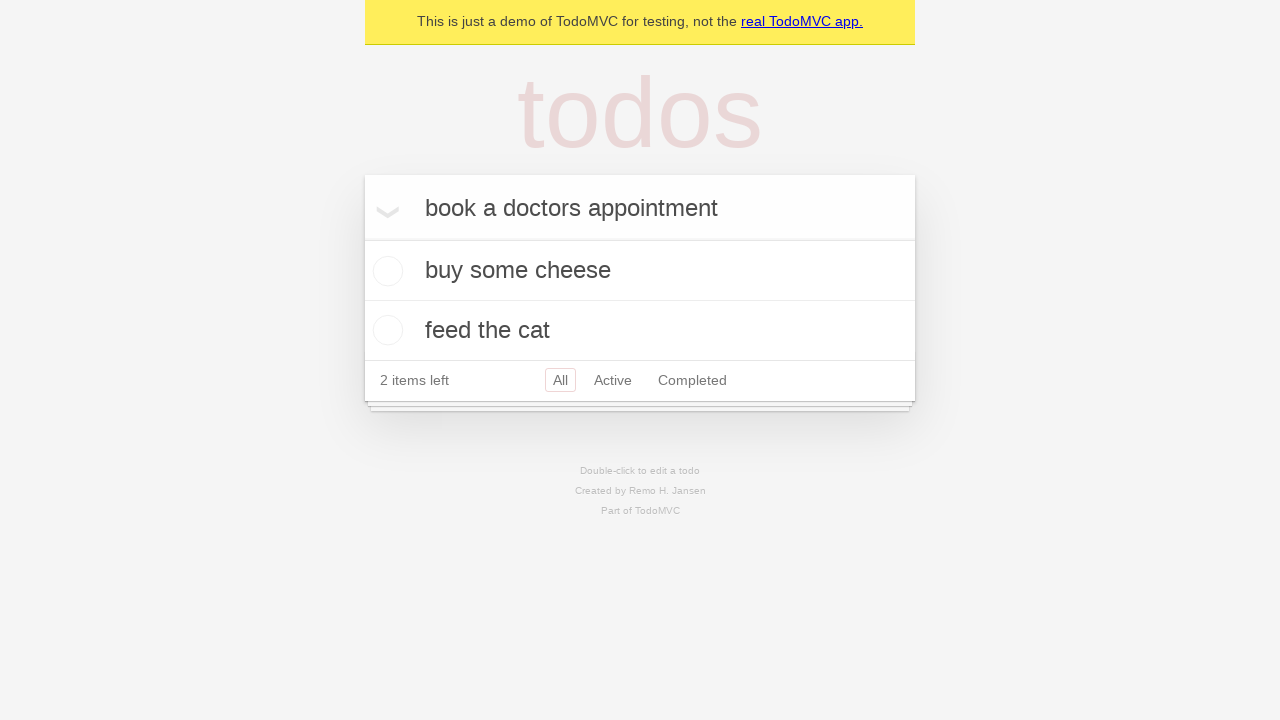

Pressed Enter to create third todo item on internal:attr=[placeholder="What needs to be done?"i]
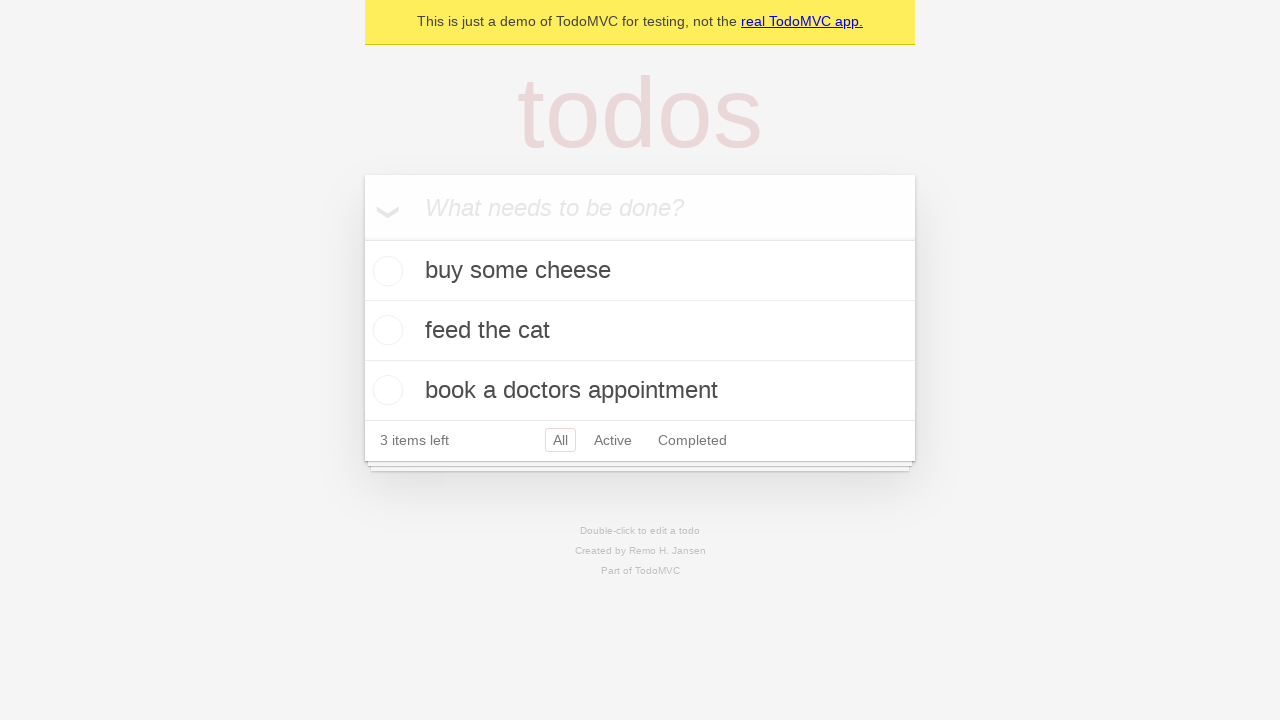

Checked the first todo item as completed at (385, 271) on .todo-list li .toggle >> nth=0
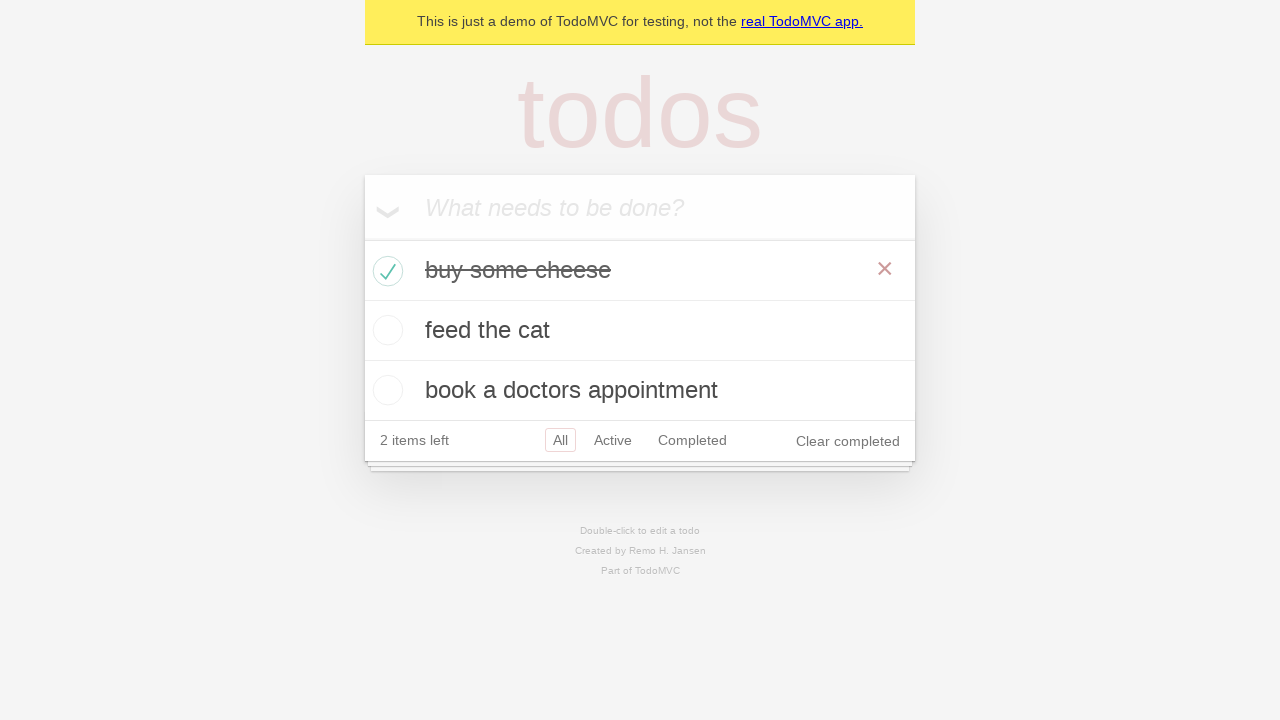

Clicked Clear completed button to remove completed items at (848, 441) on internal:role=button[name="Clear completed"i]
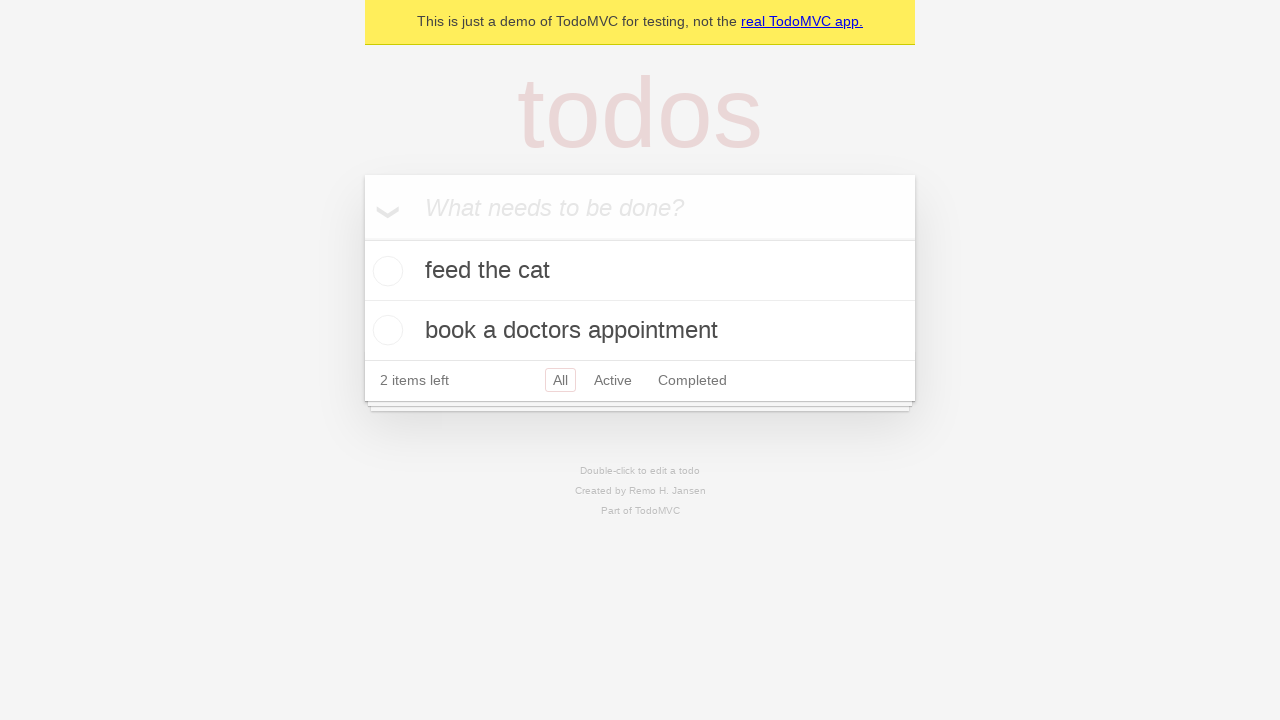

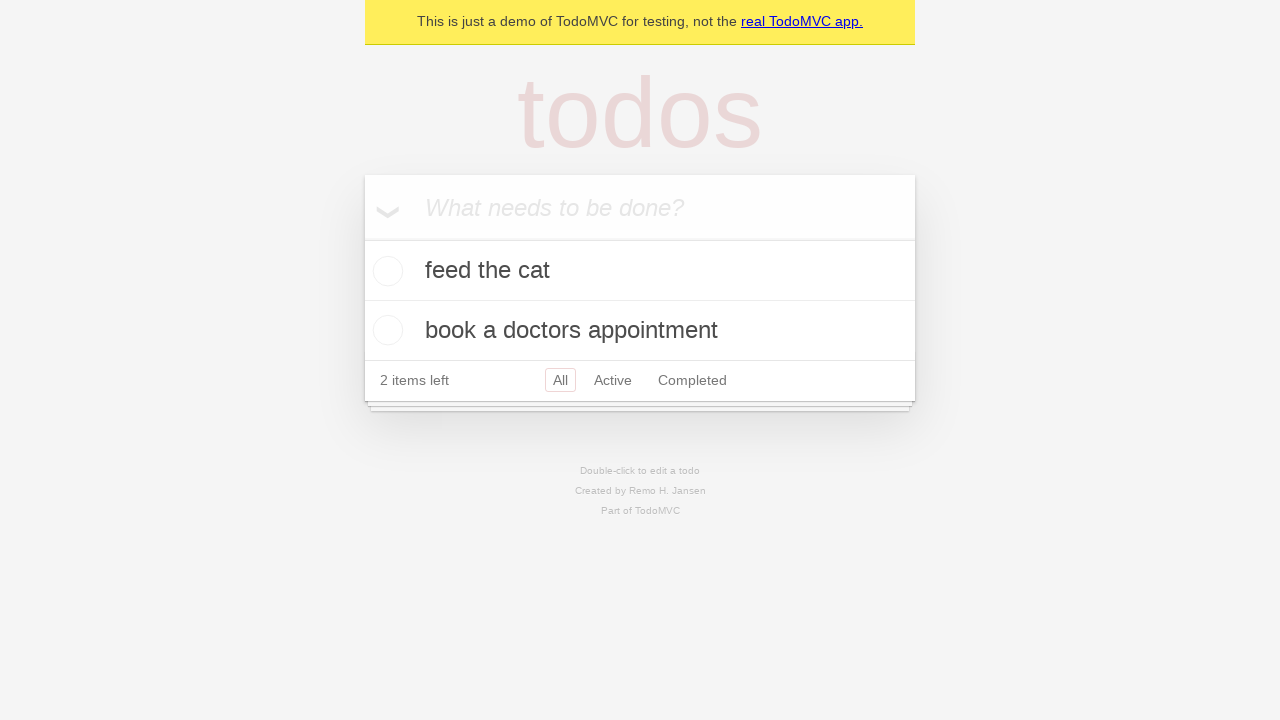